Tests AJAX functionality by clicking a button and waiting for dynamic content to load

Starting URL: http://uitestingplayground.com/ajax

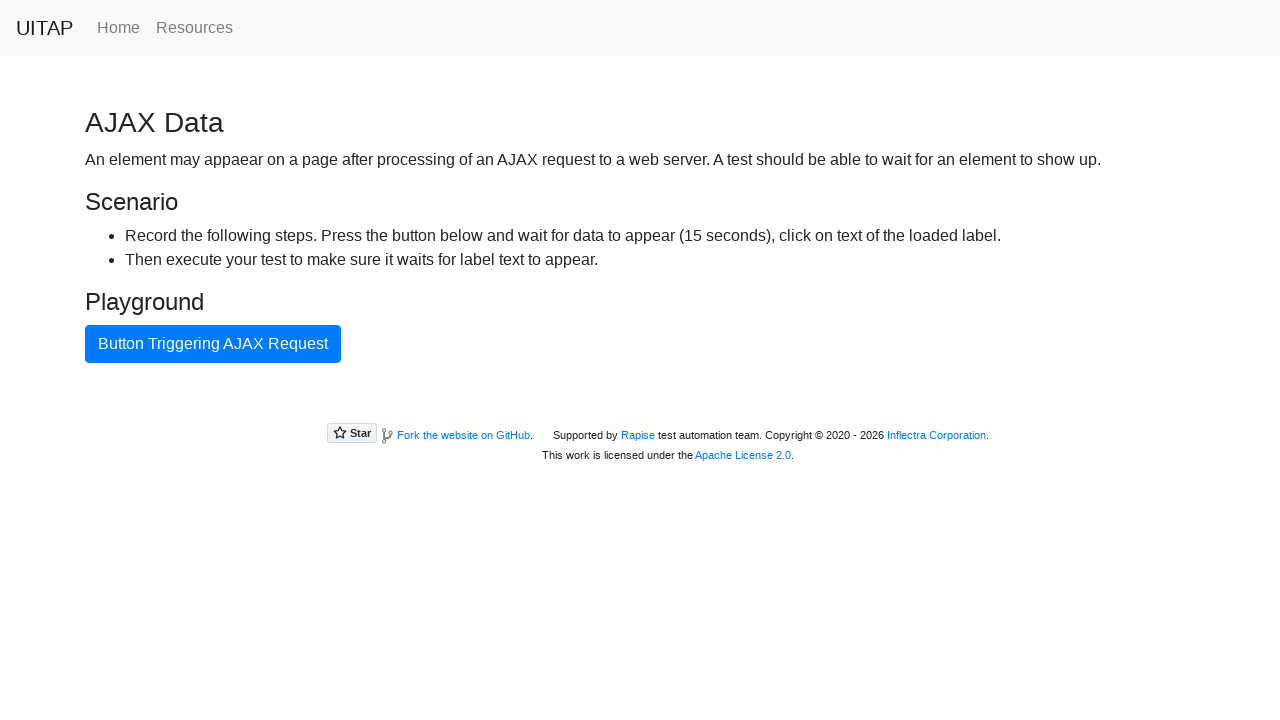

Clicked blue button to trigger AJAX request at (213, 344) on button.btn.btn-primary
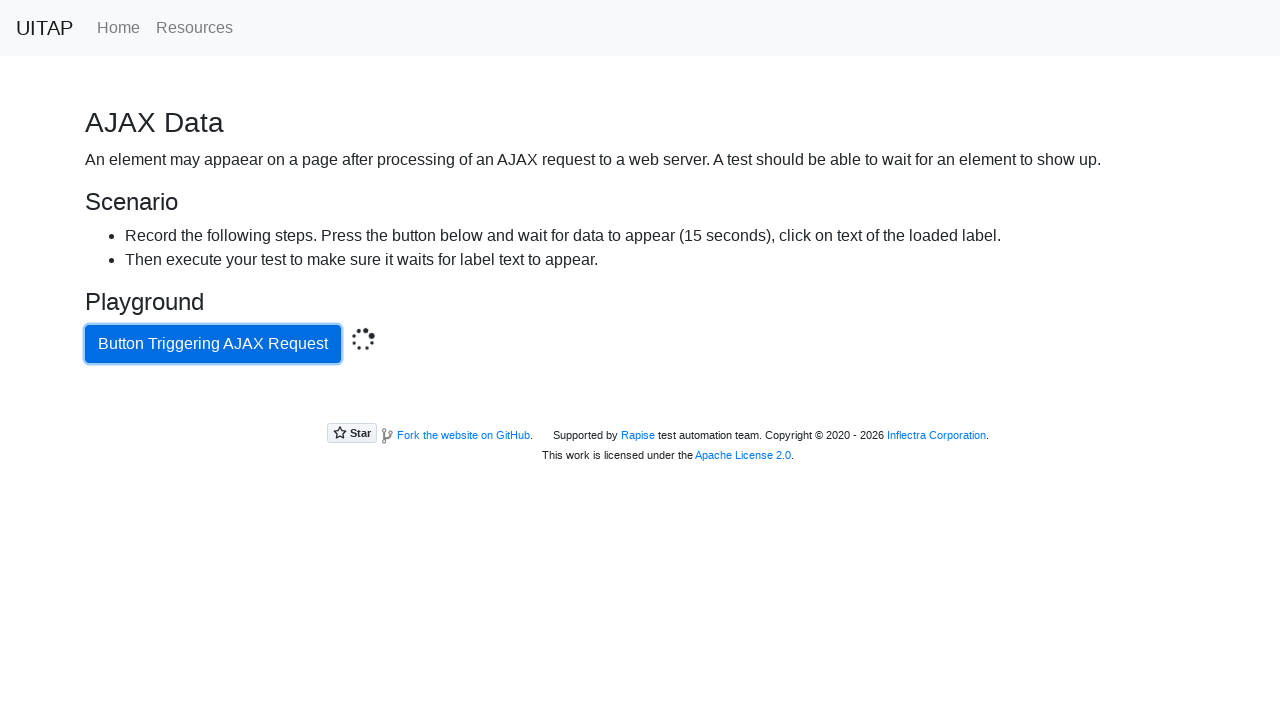

Waited for success message to load after AJAX completes
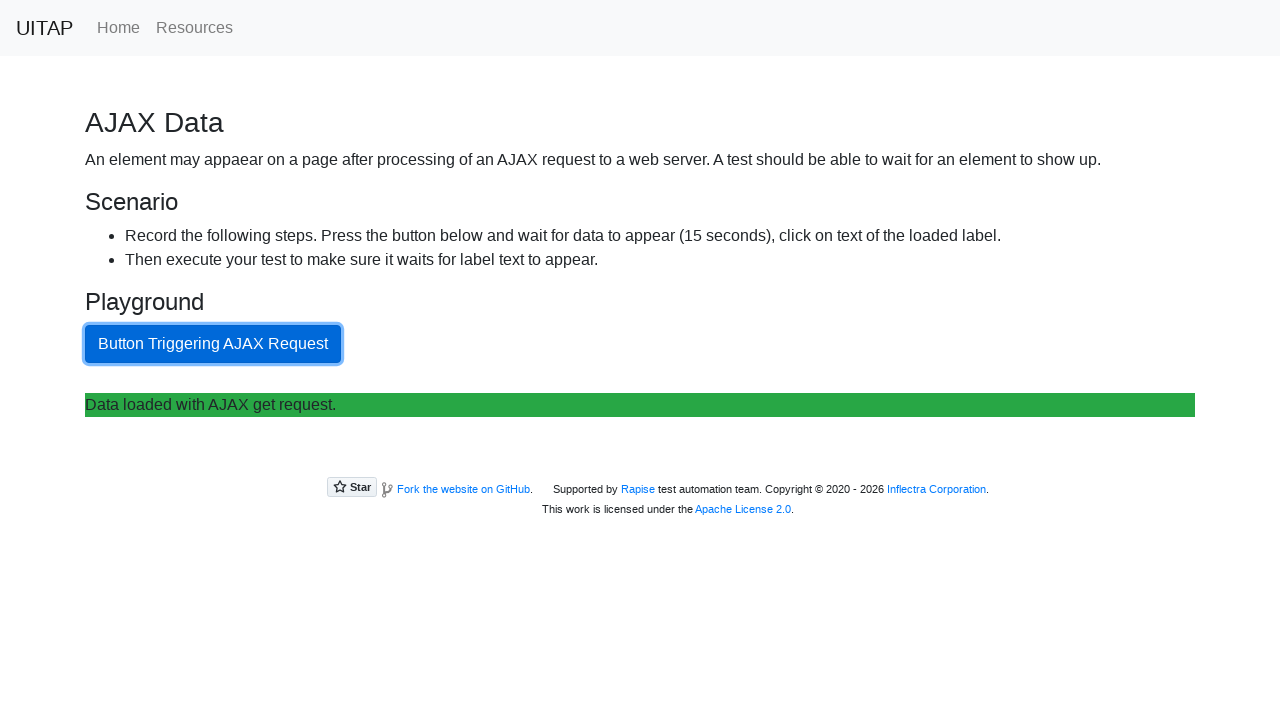

Retrieved success message text from green banner
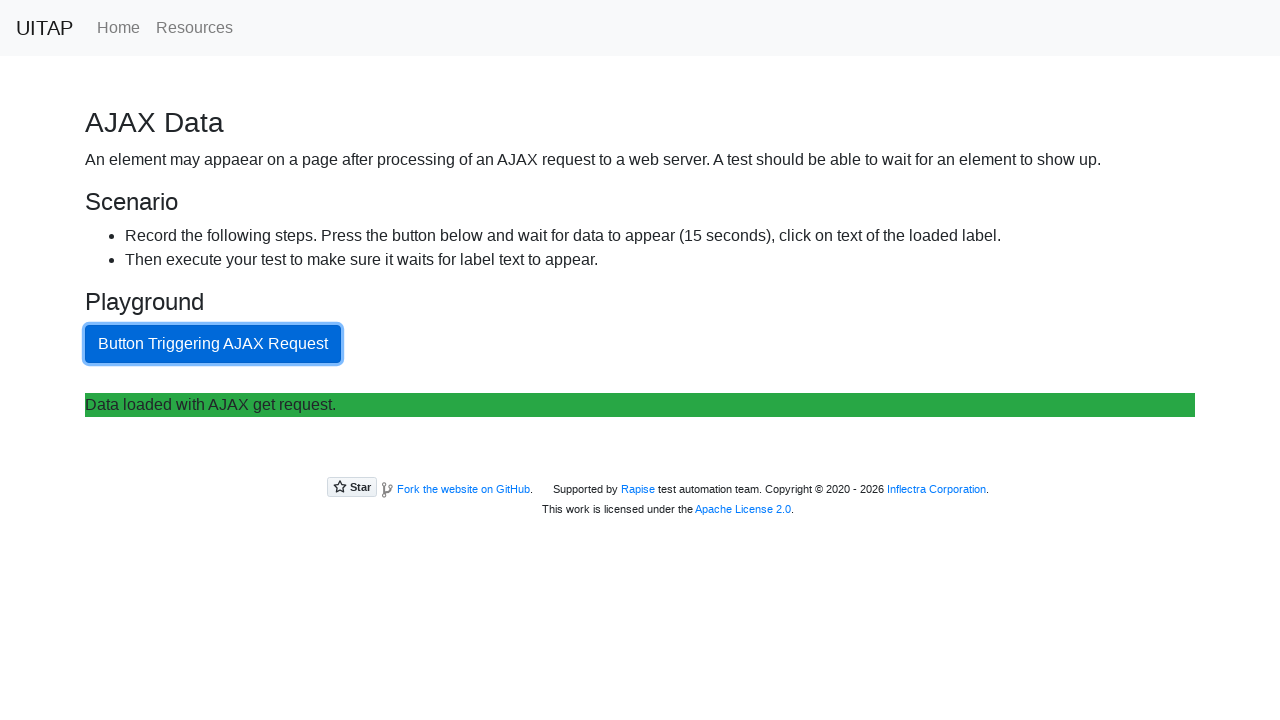

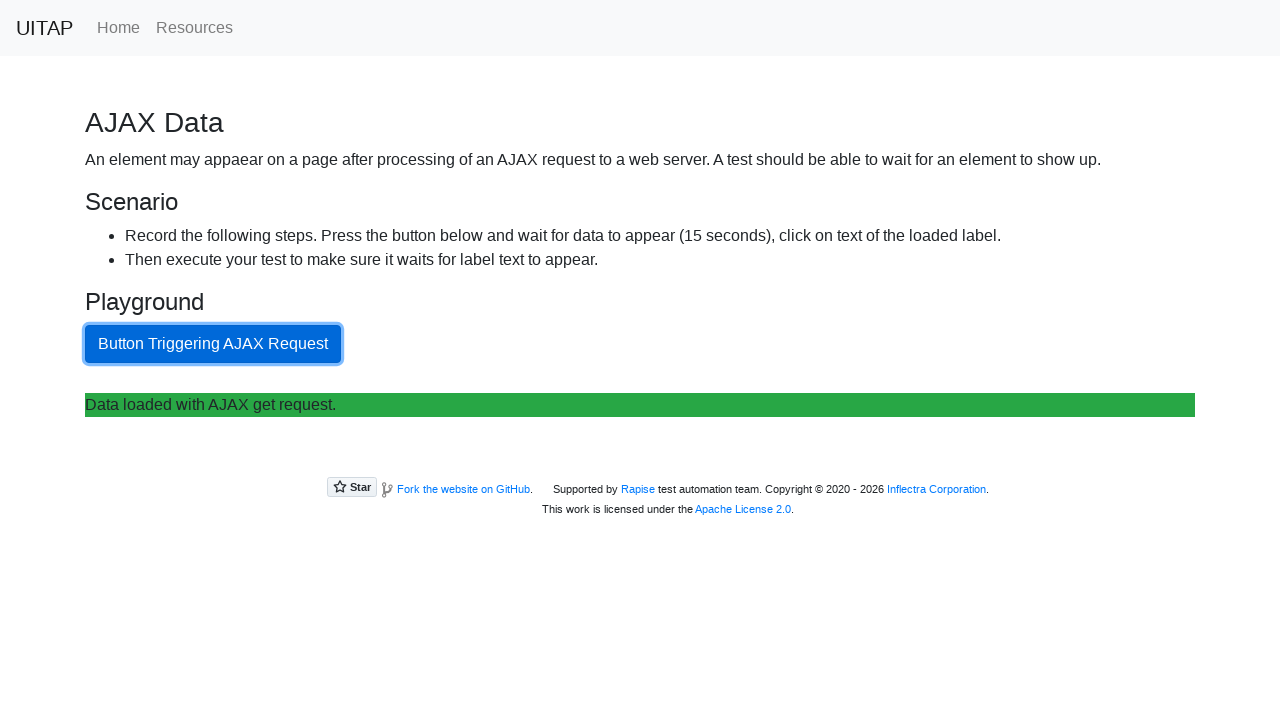